Tests dropdown/select menu functionality on DemoQA by clicking on a custom React select component and selecting options from different groups.

Starting URL: https://demoqa.com/select-menu

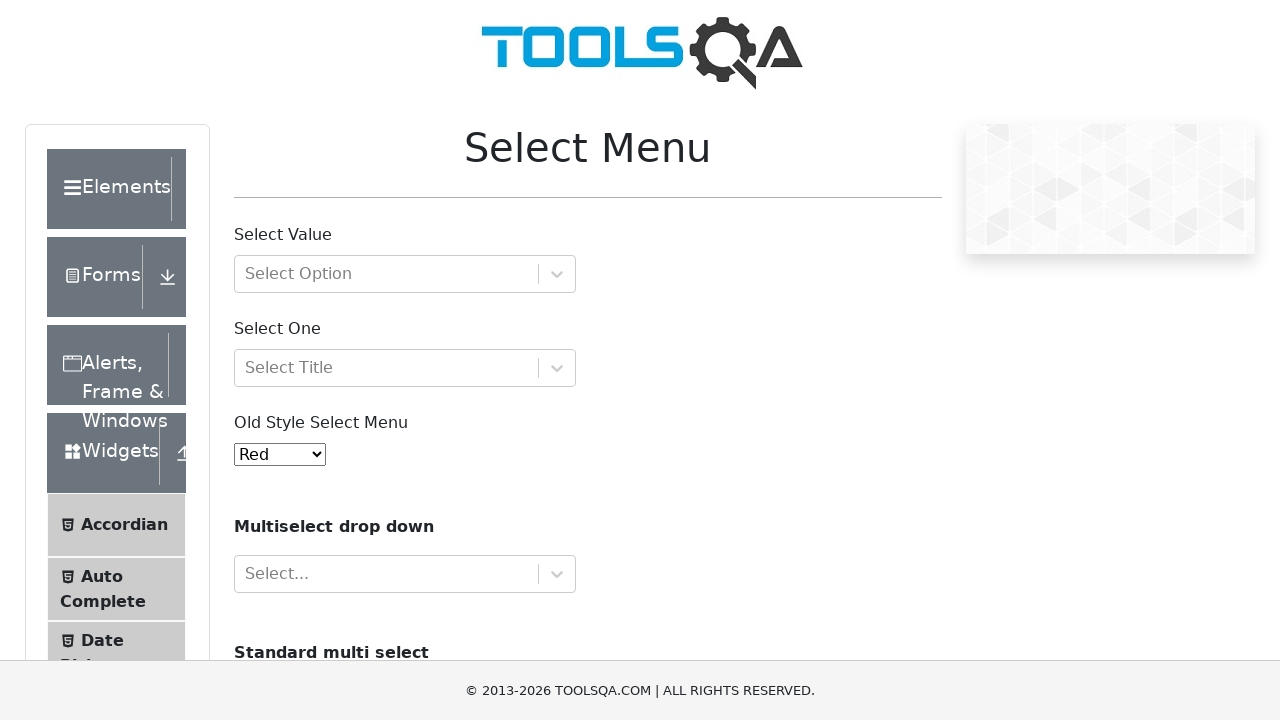

Set viewport size to 1920x1080
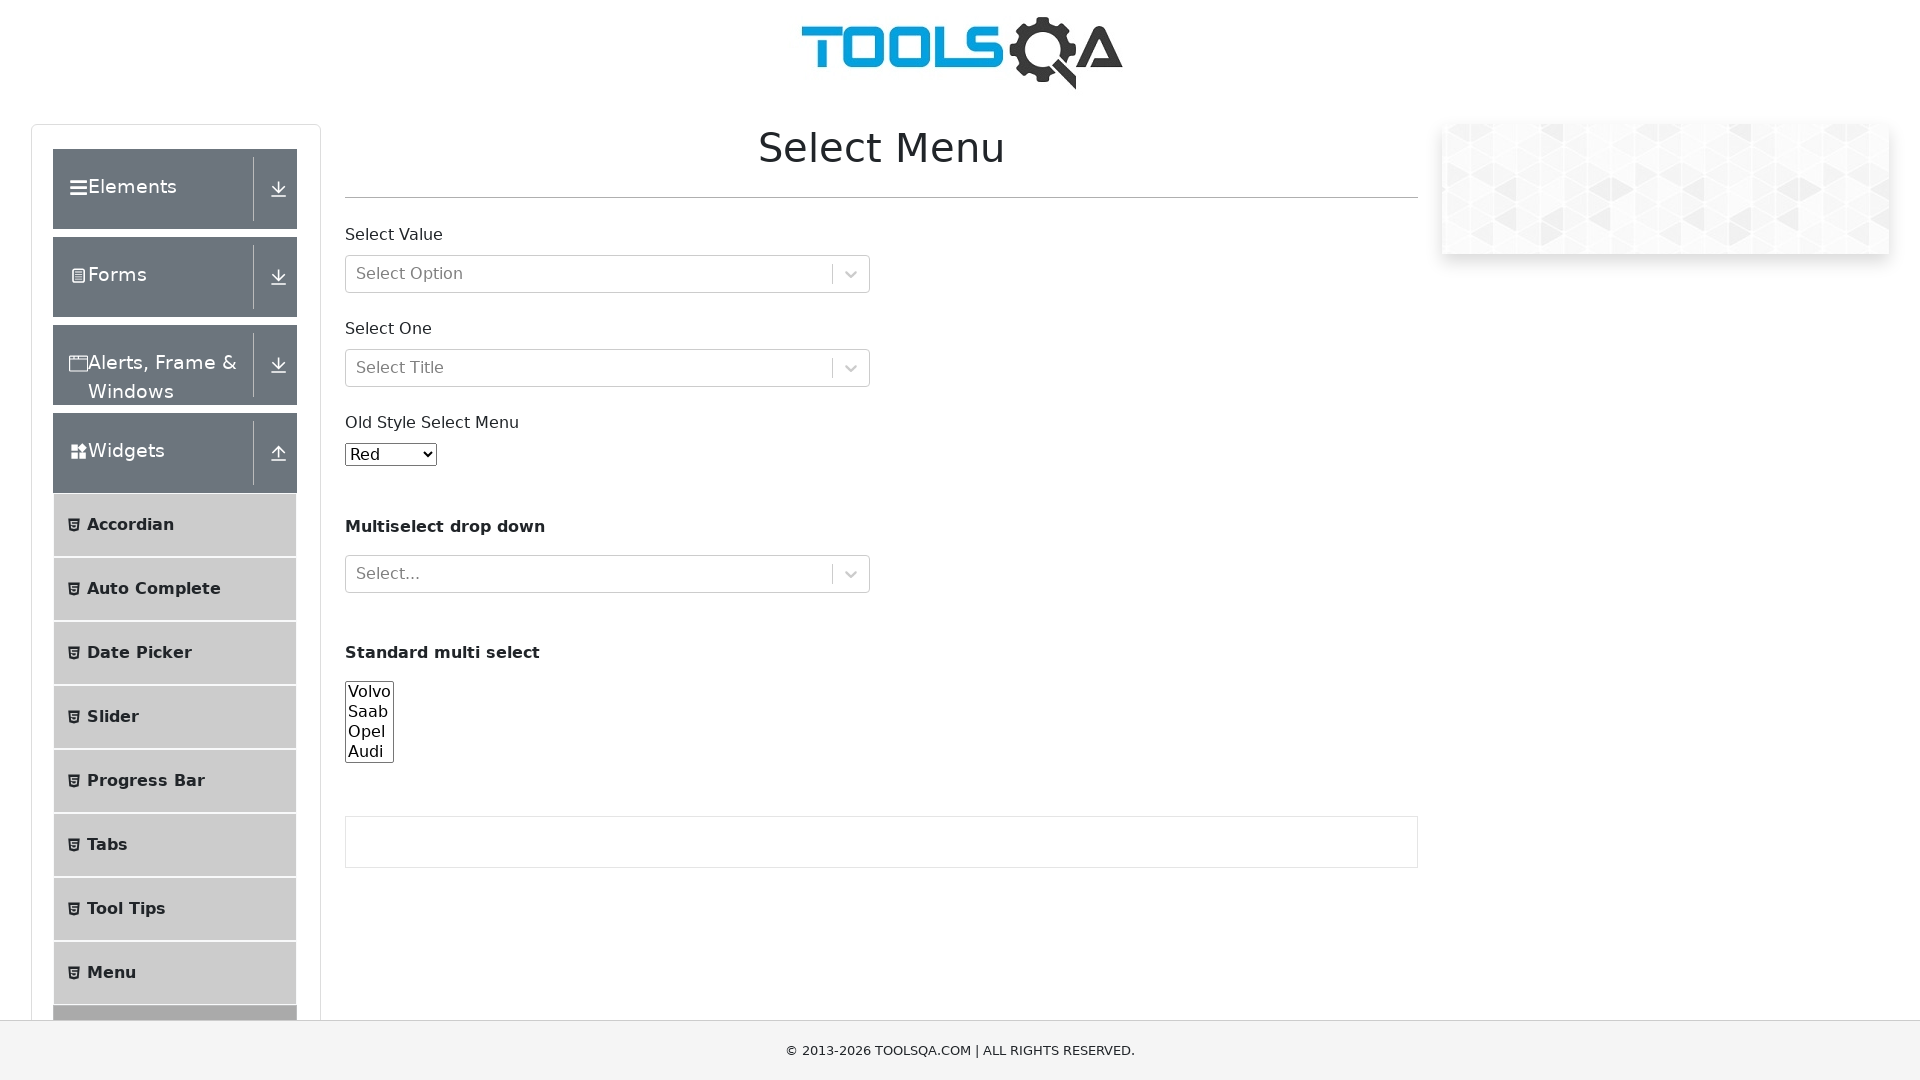

Clicked on dropdown to open it at (607, 274) on xpath=//div[@id='withOptGroup']
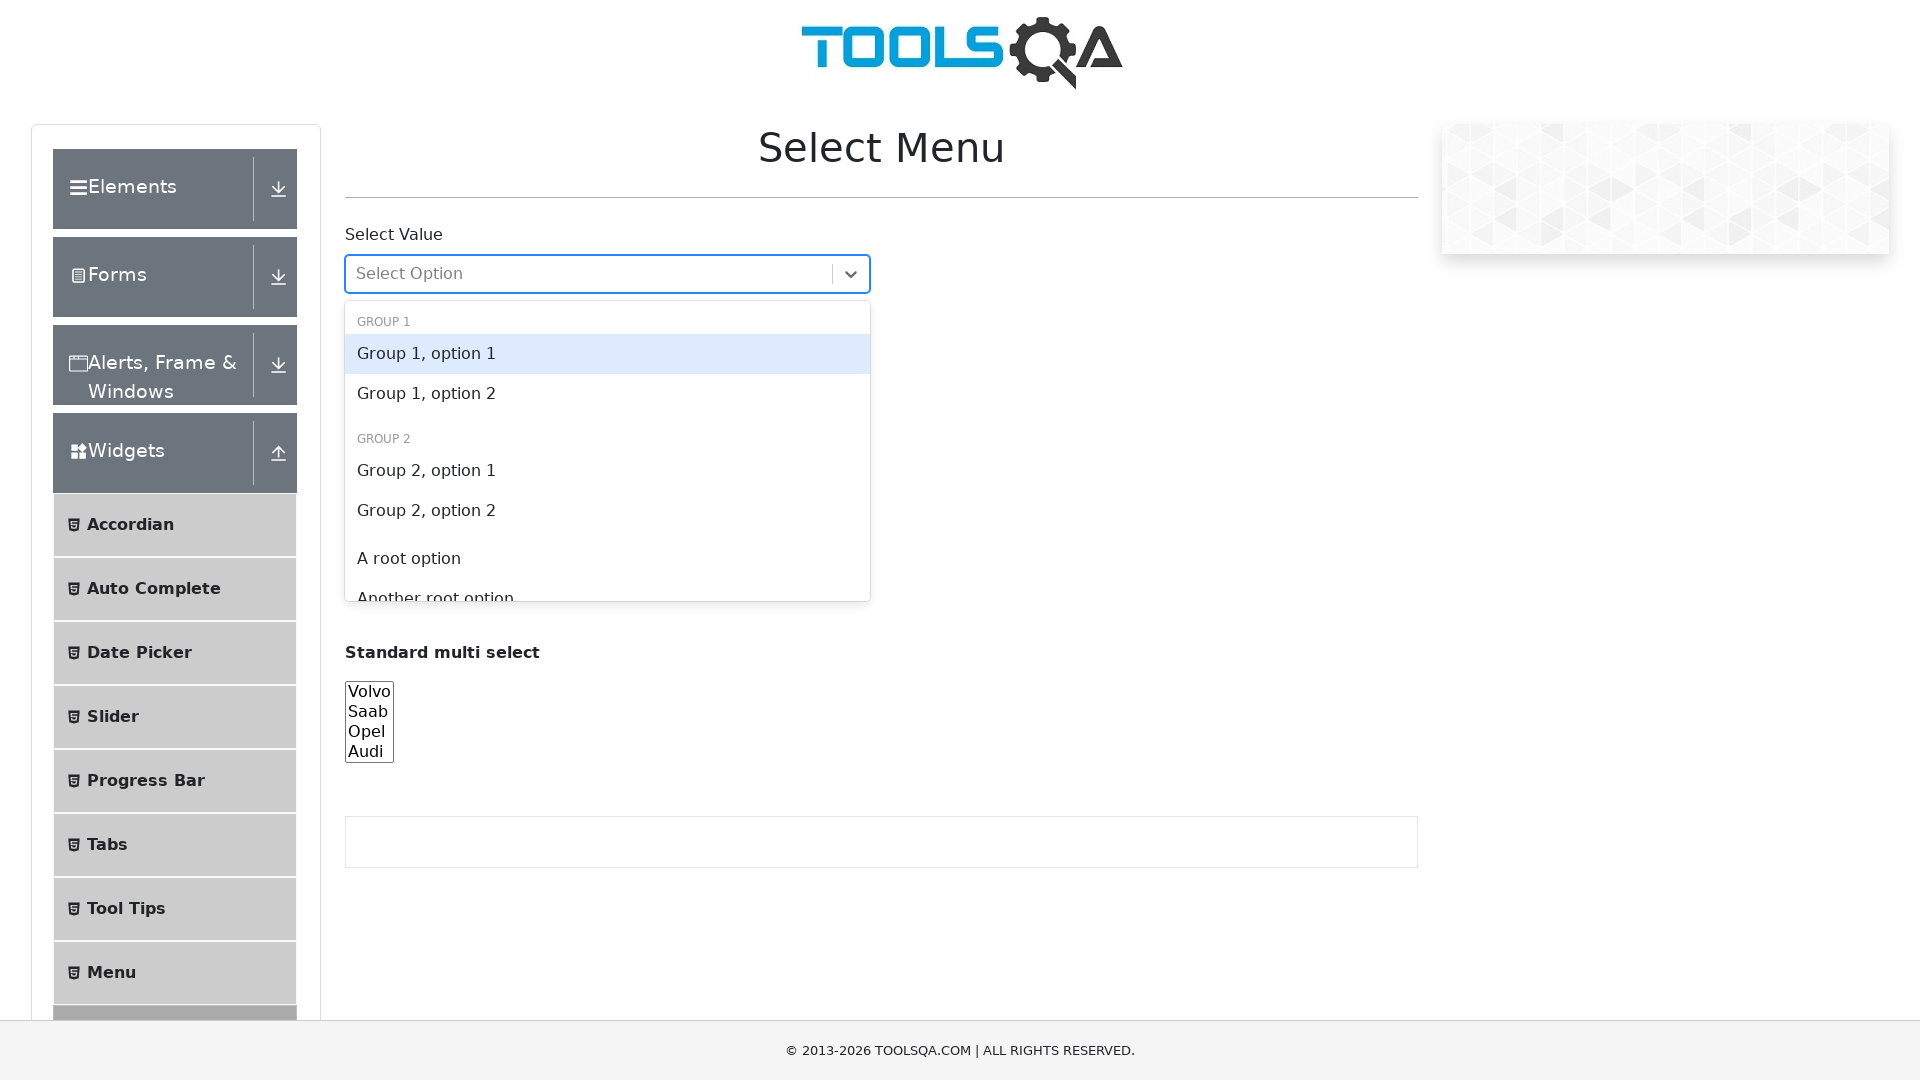

Dropdown options loaded
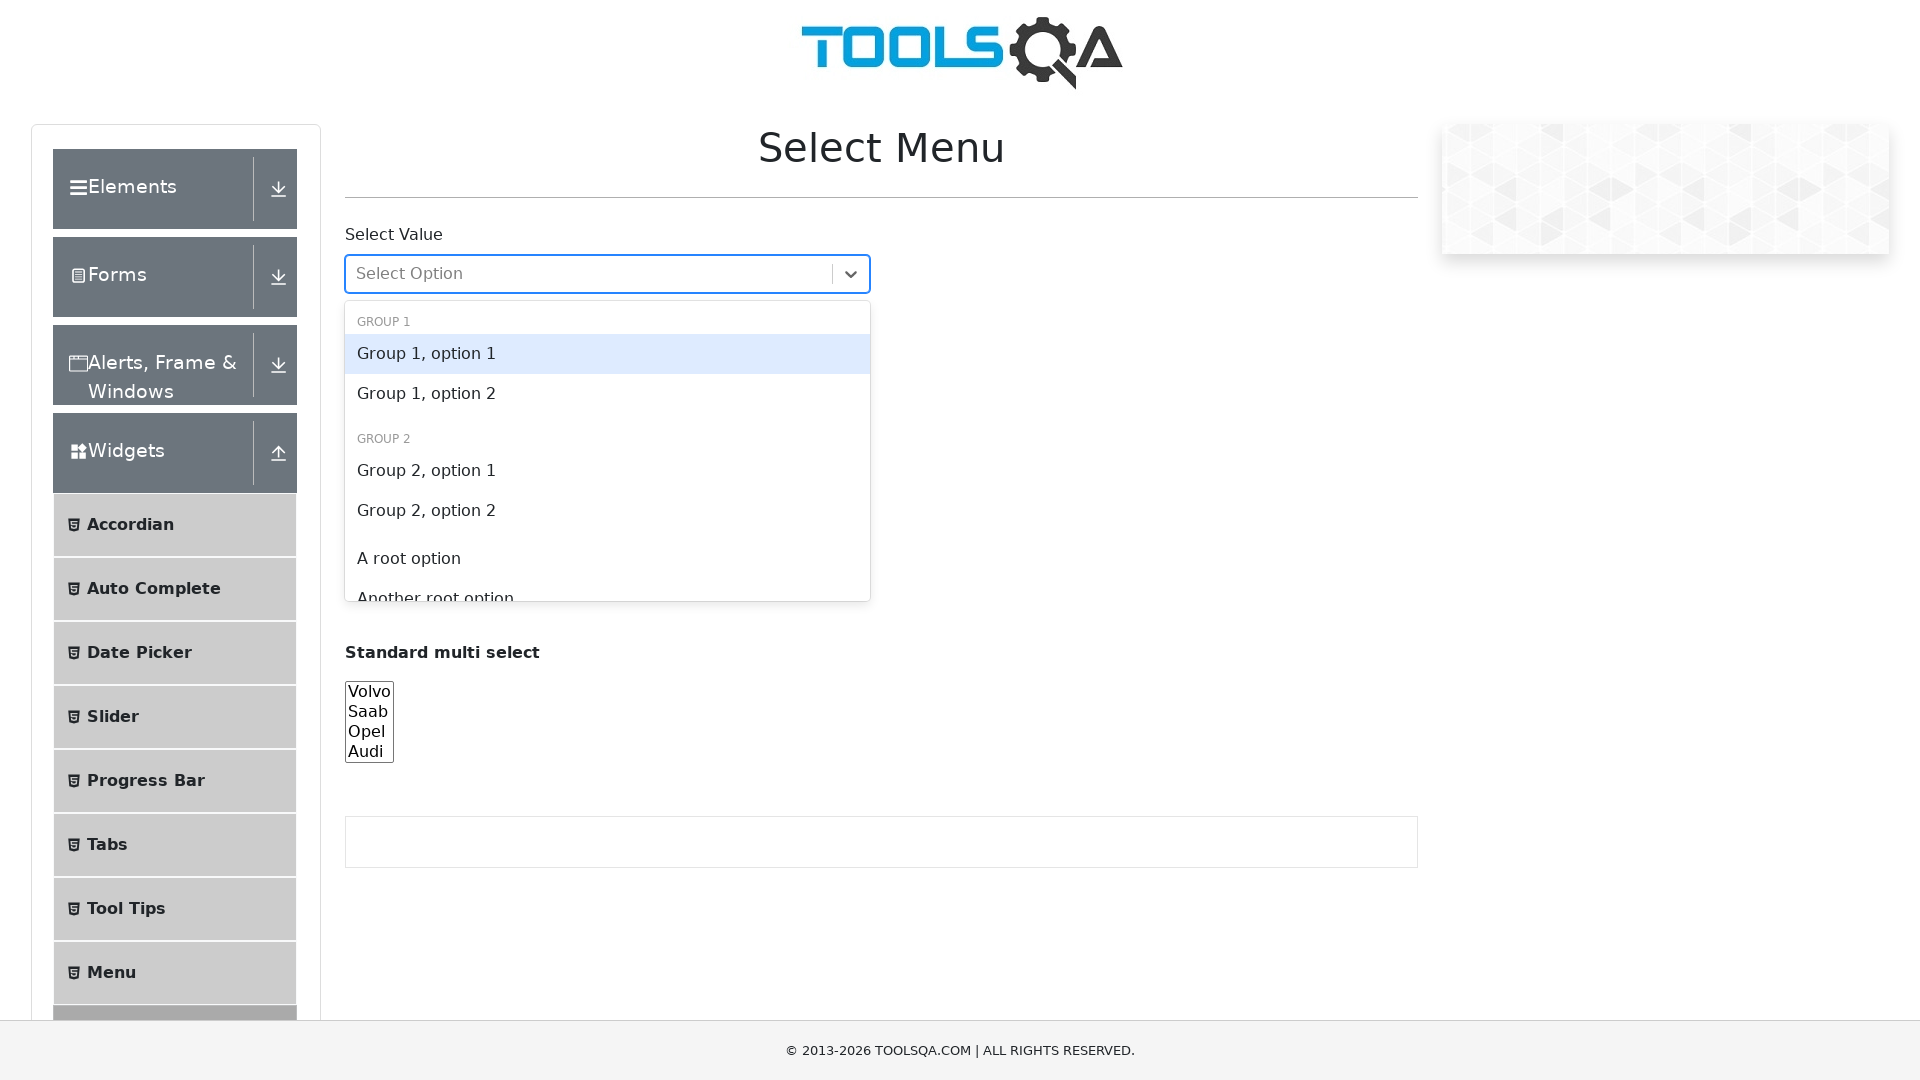

Selected option 'Group 1, option 2' from dropdown at (607, 394) on //div[starts-with(@id,'react-select-') and contains(@id,'option') and contains(t
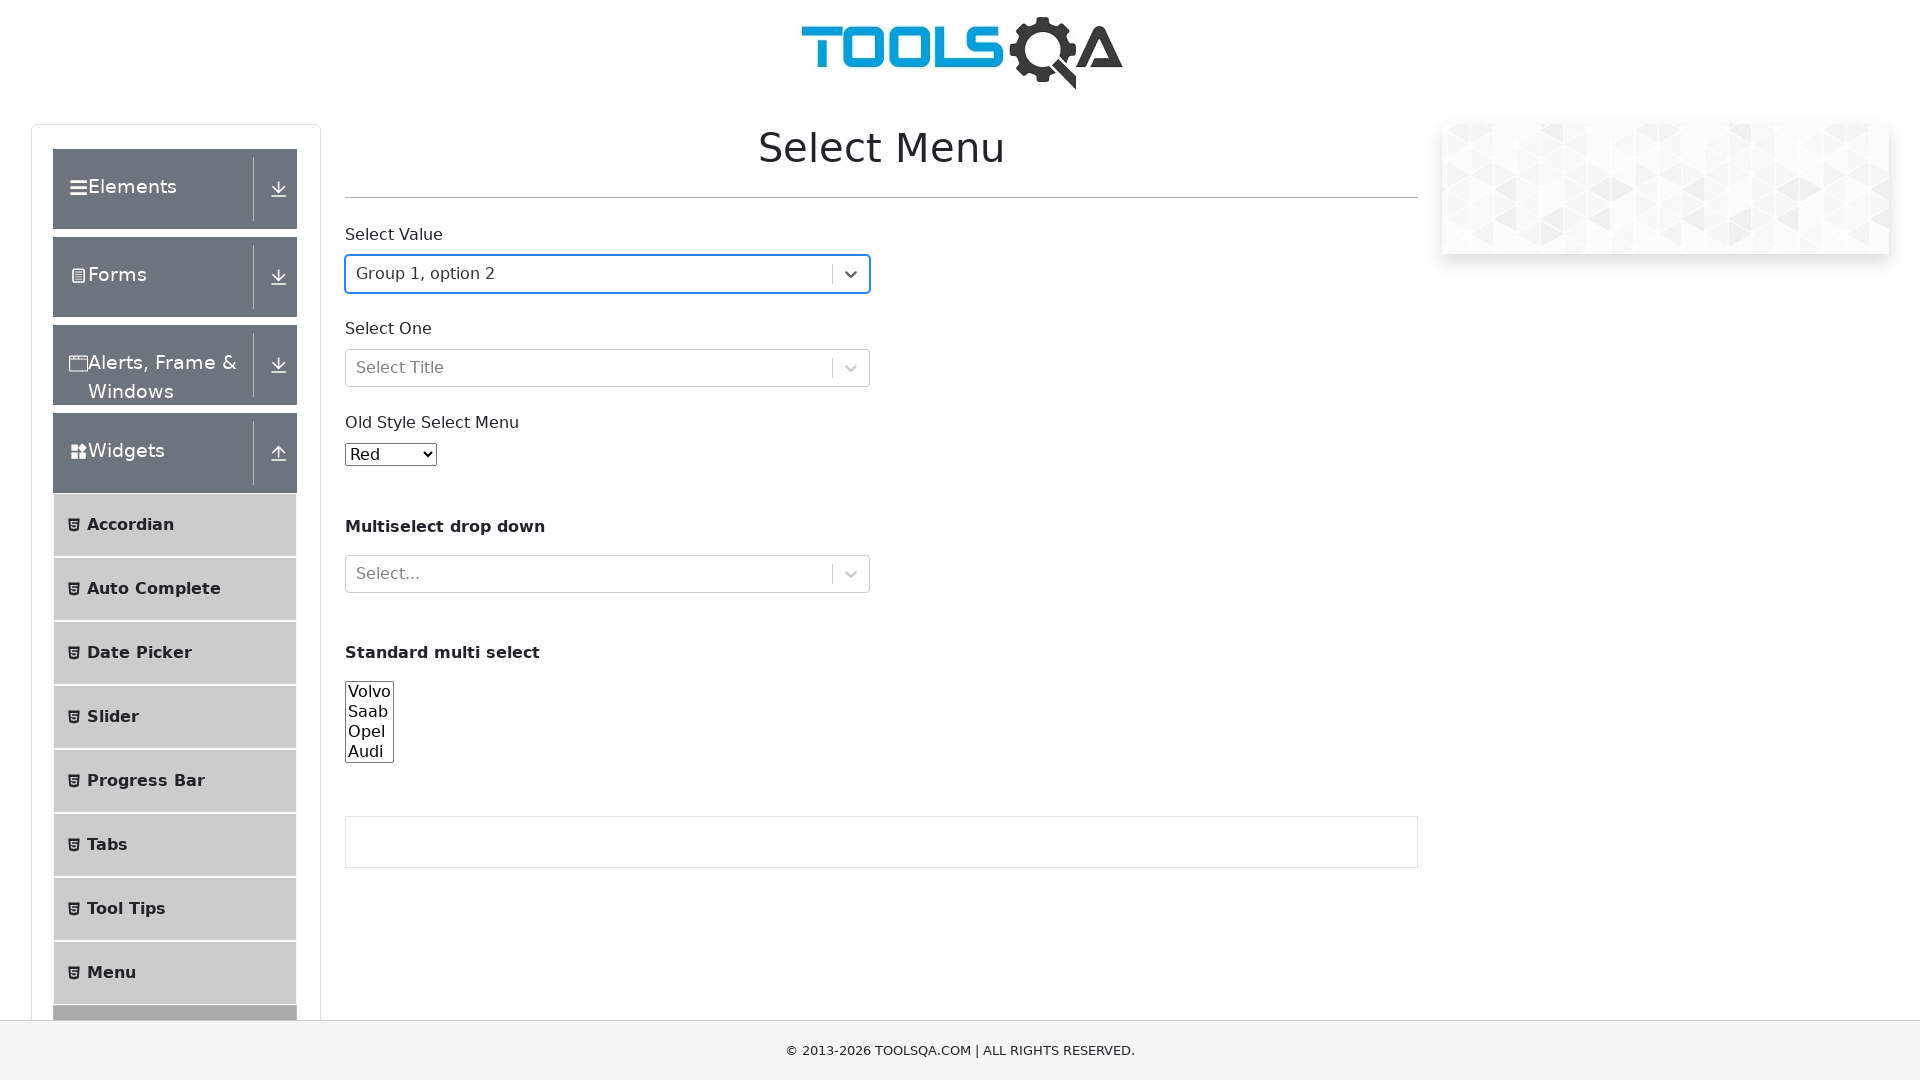

Waited 1 second for first selection to register
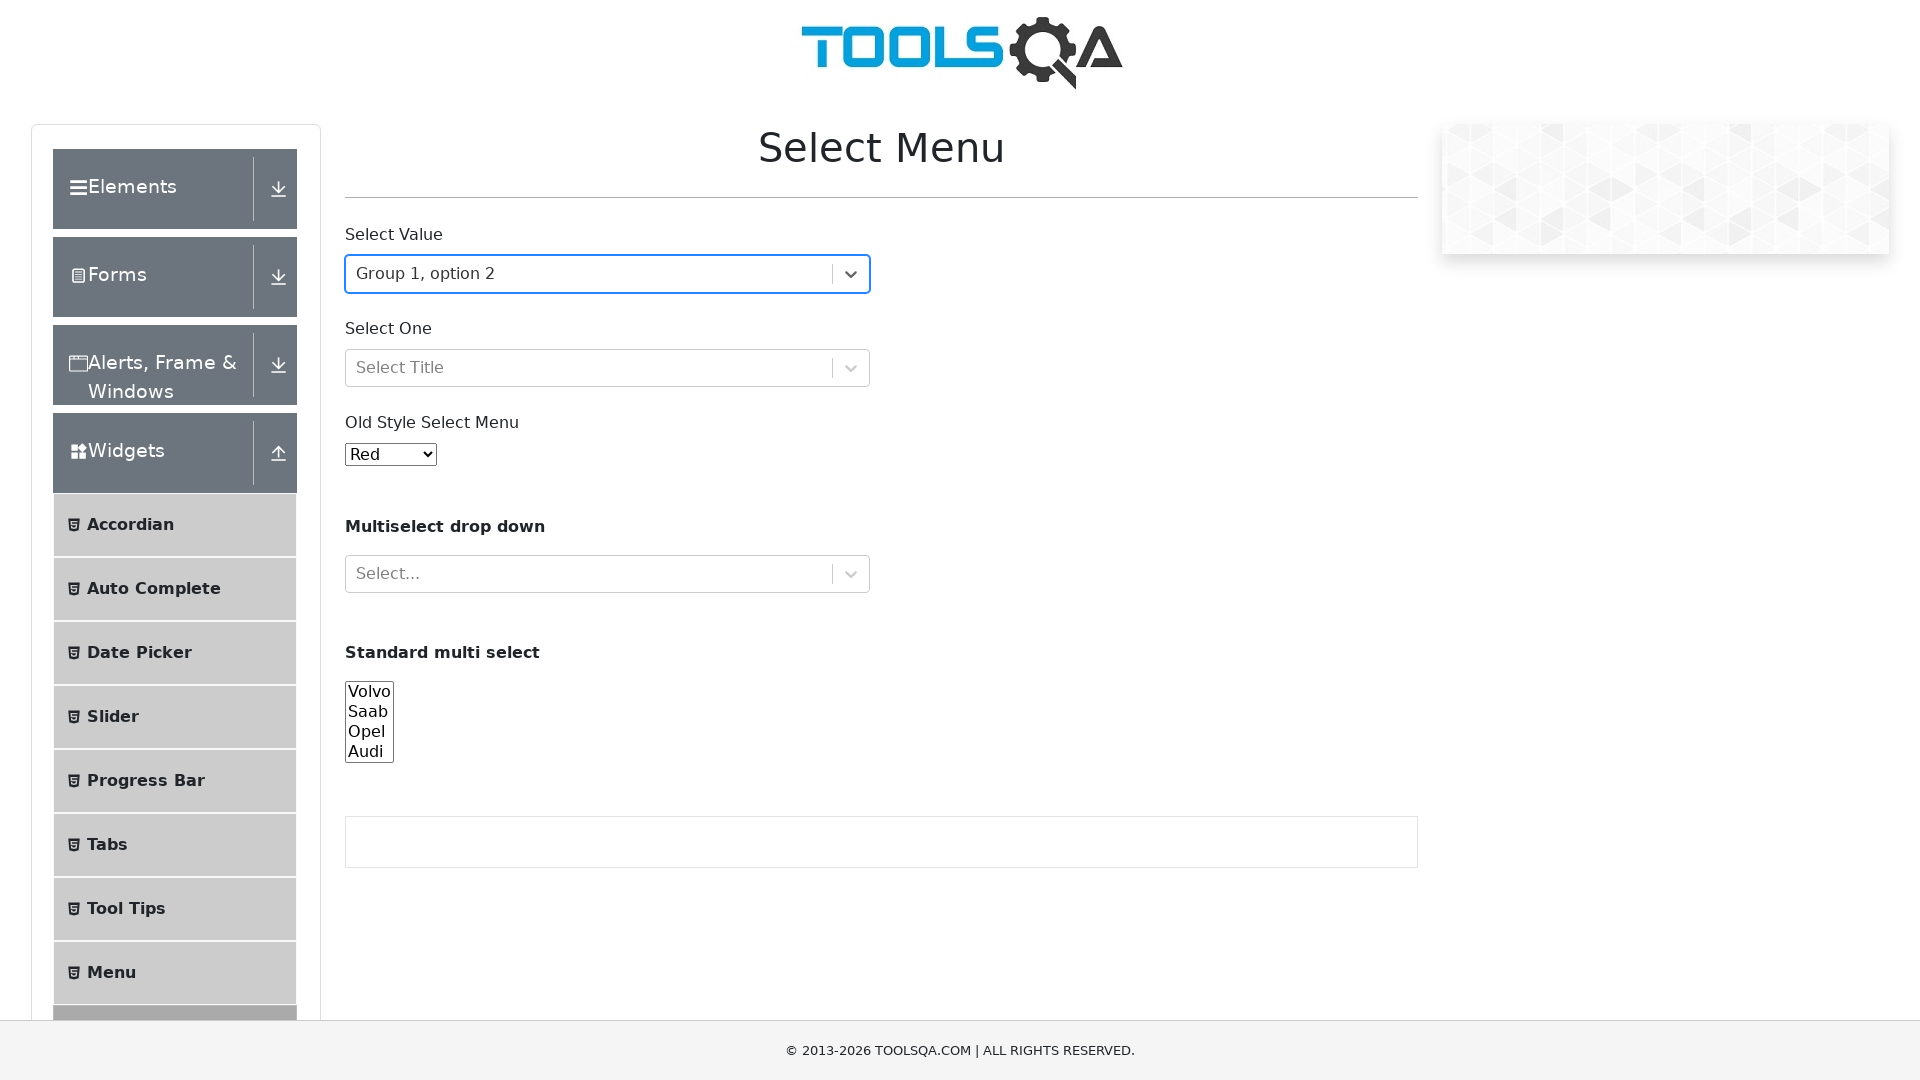

Clicked on dropdown to open it at (607, 274) on xpath=//div[@id='withOptGroup']
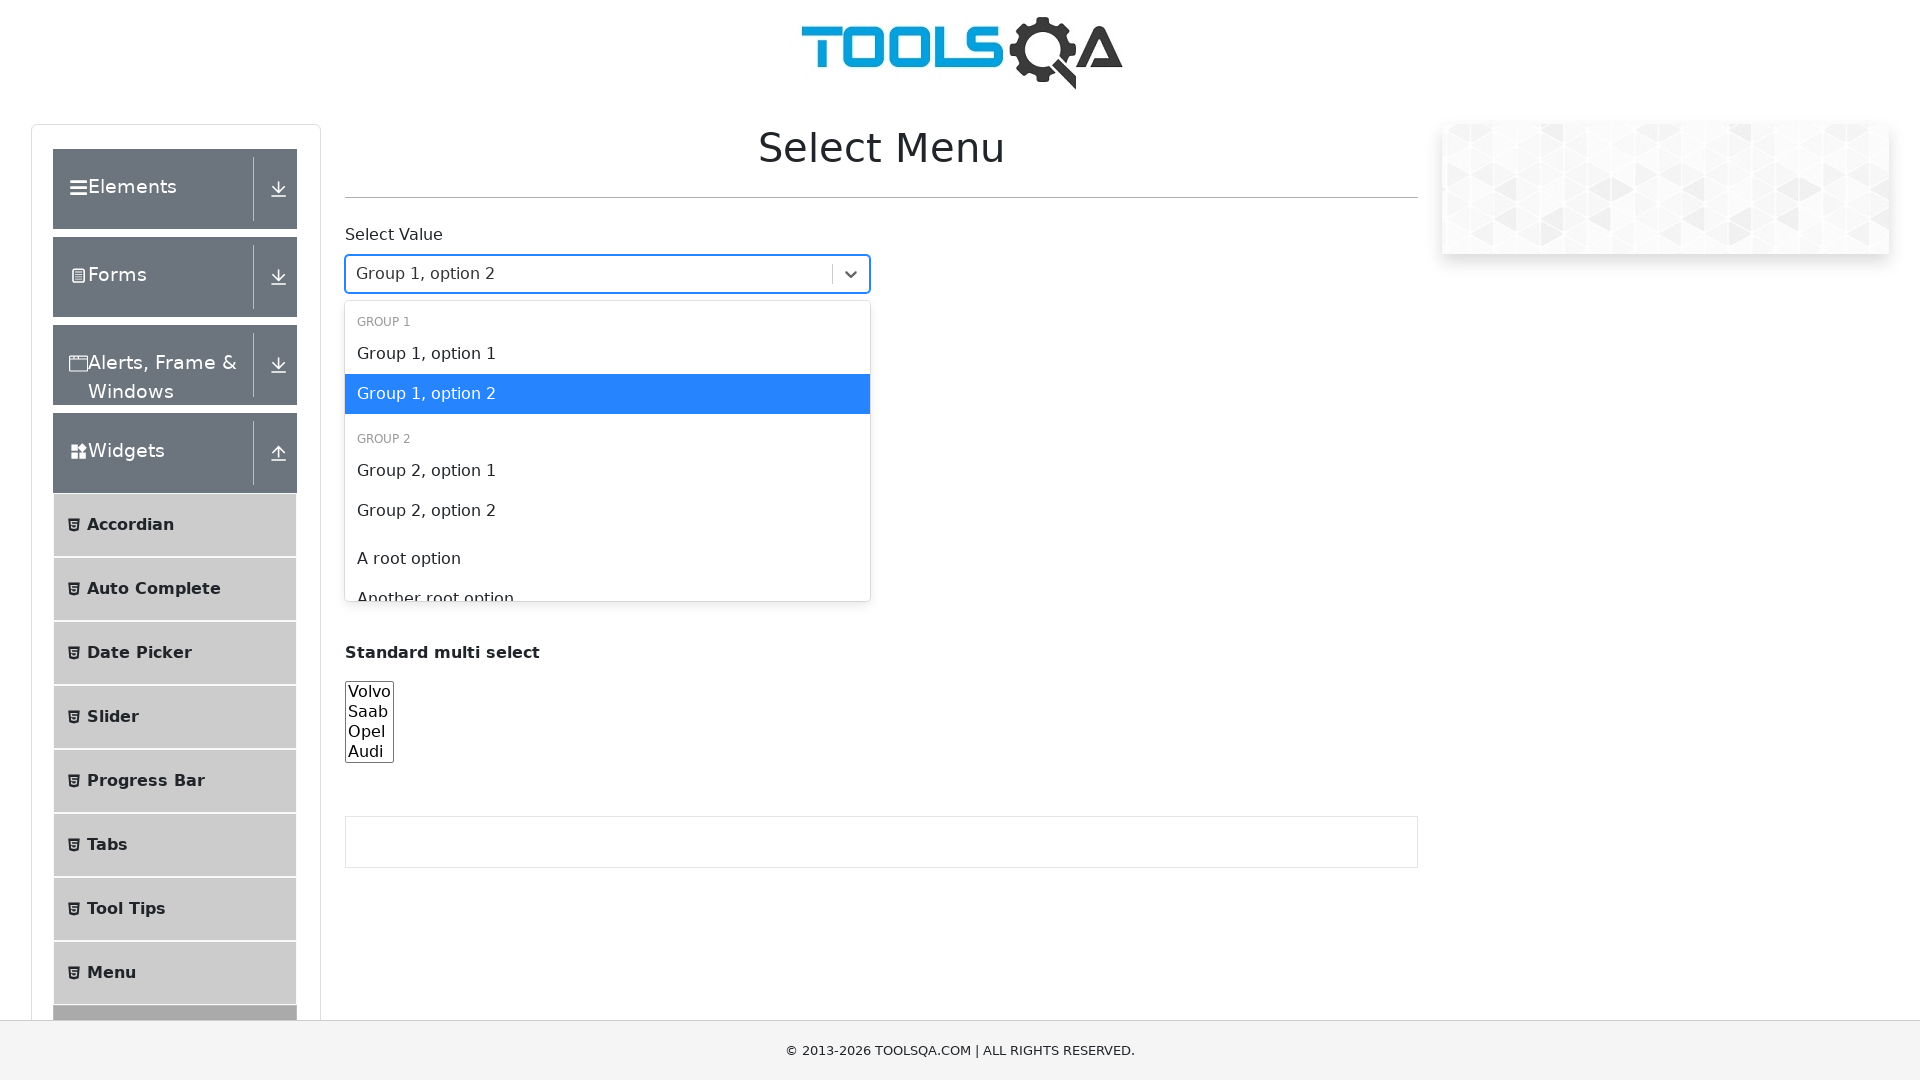

Dropdown options loaded
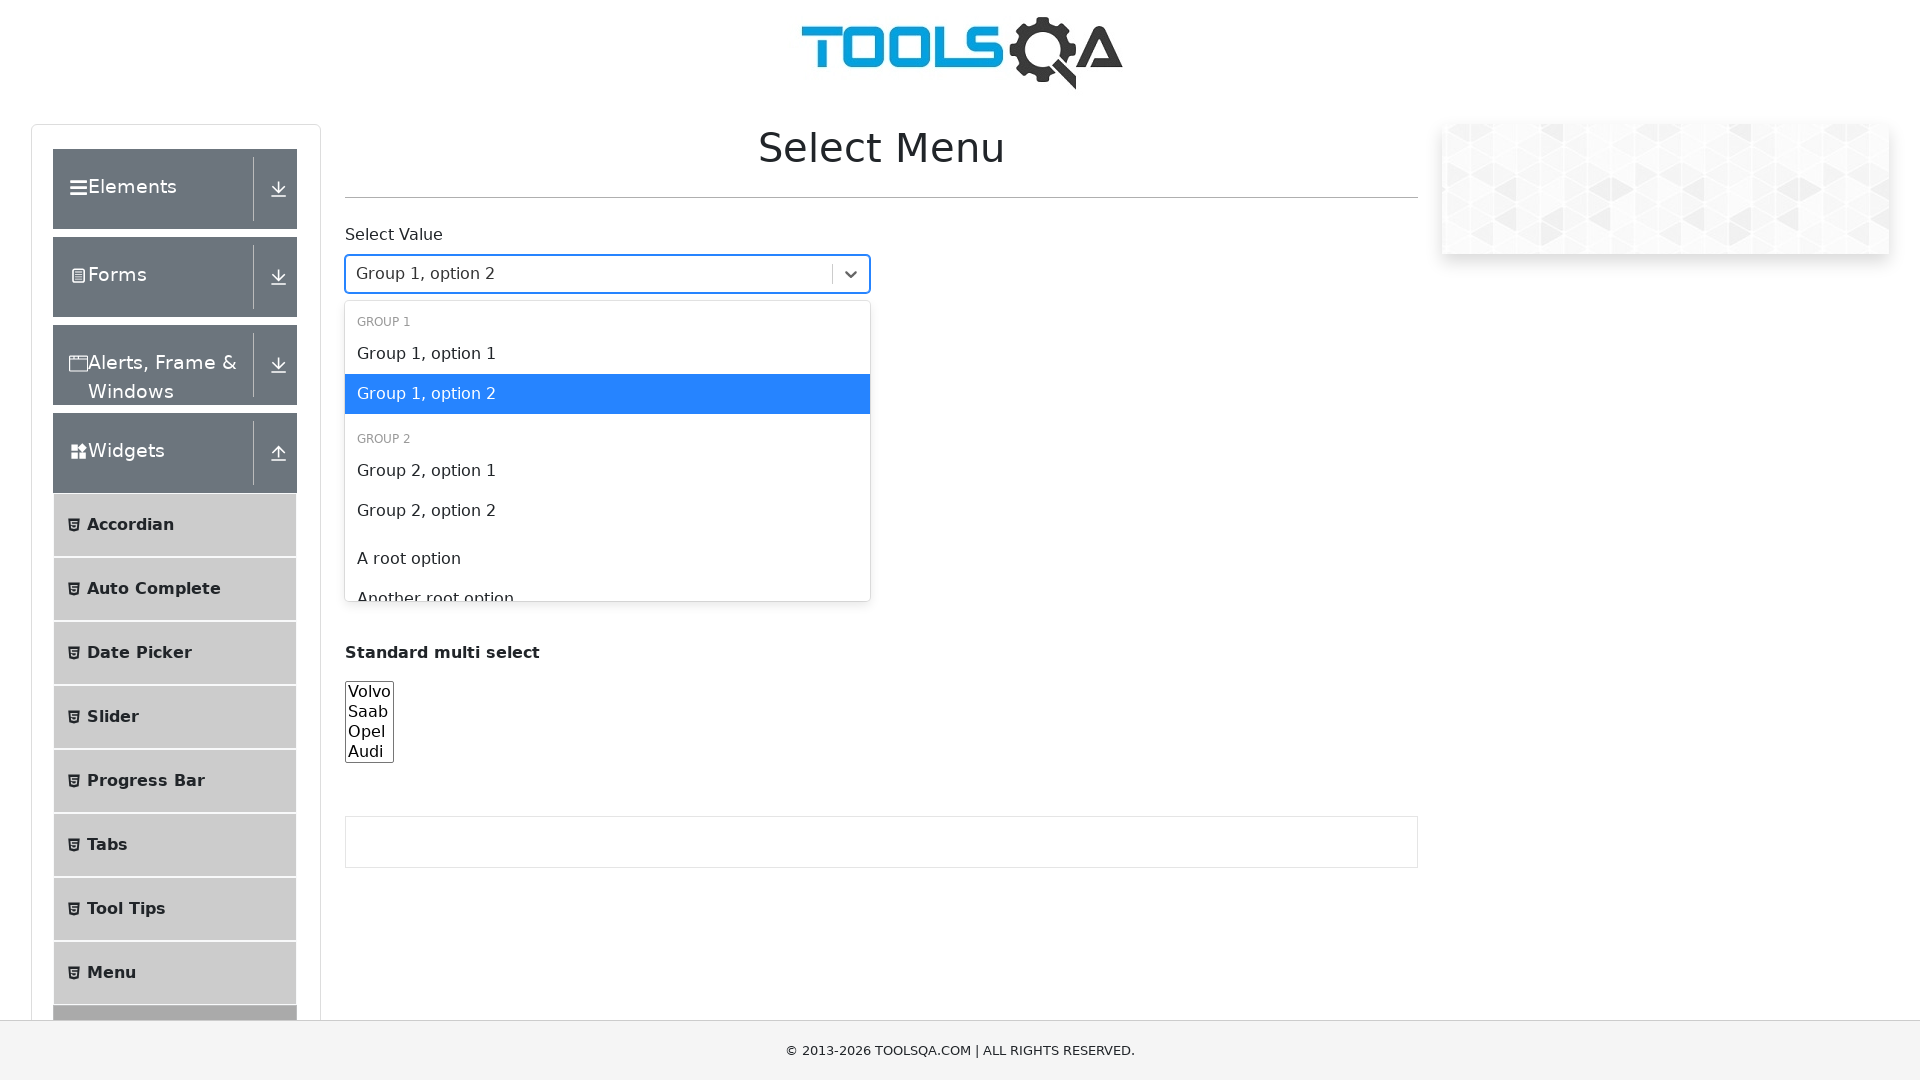

Selected option 'Group 2, option 2' from dropdown at (607, 511) on //div[starts-with(@id,'react-select-') and contains(@id,'option') and contains(t
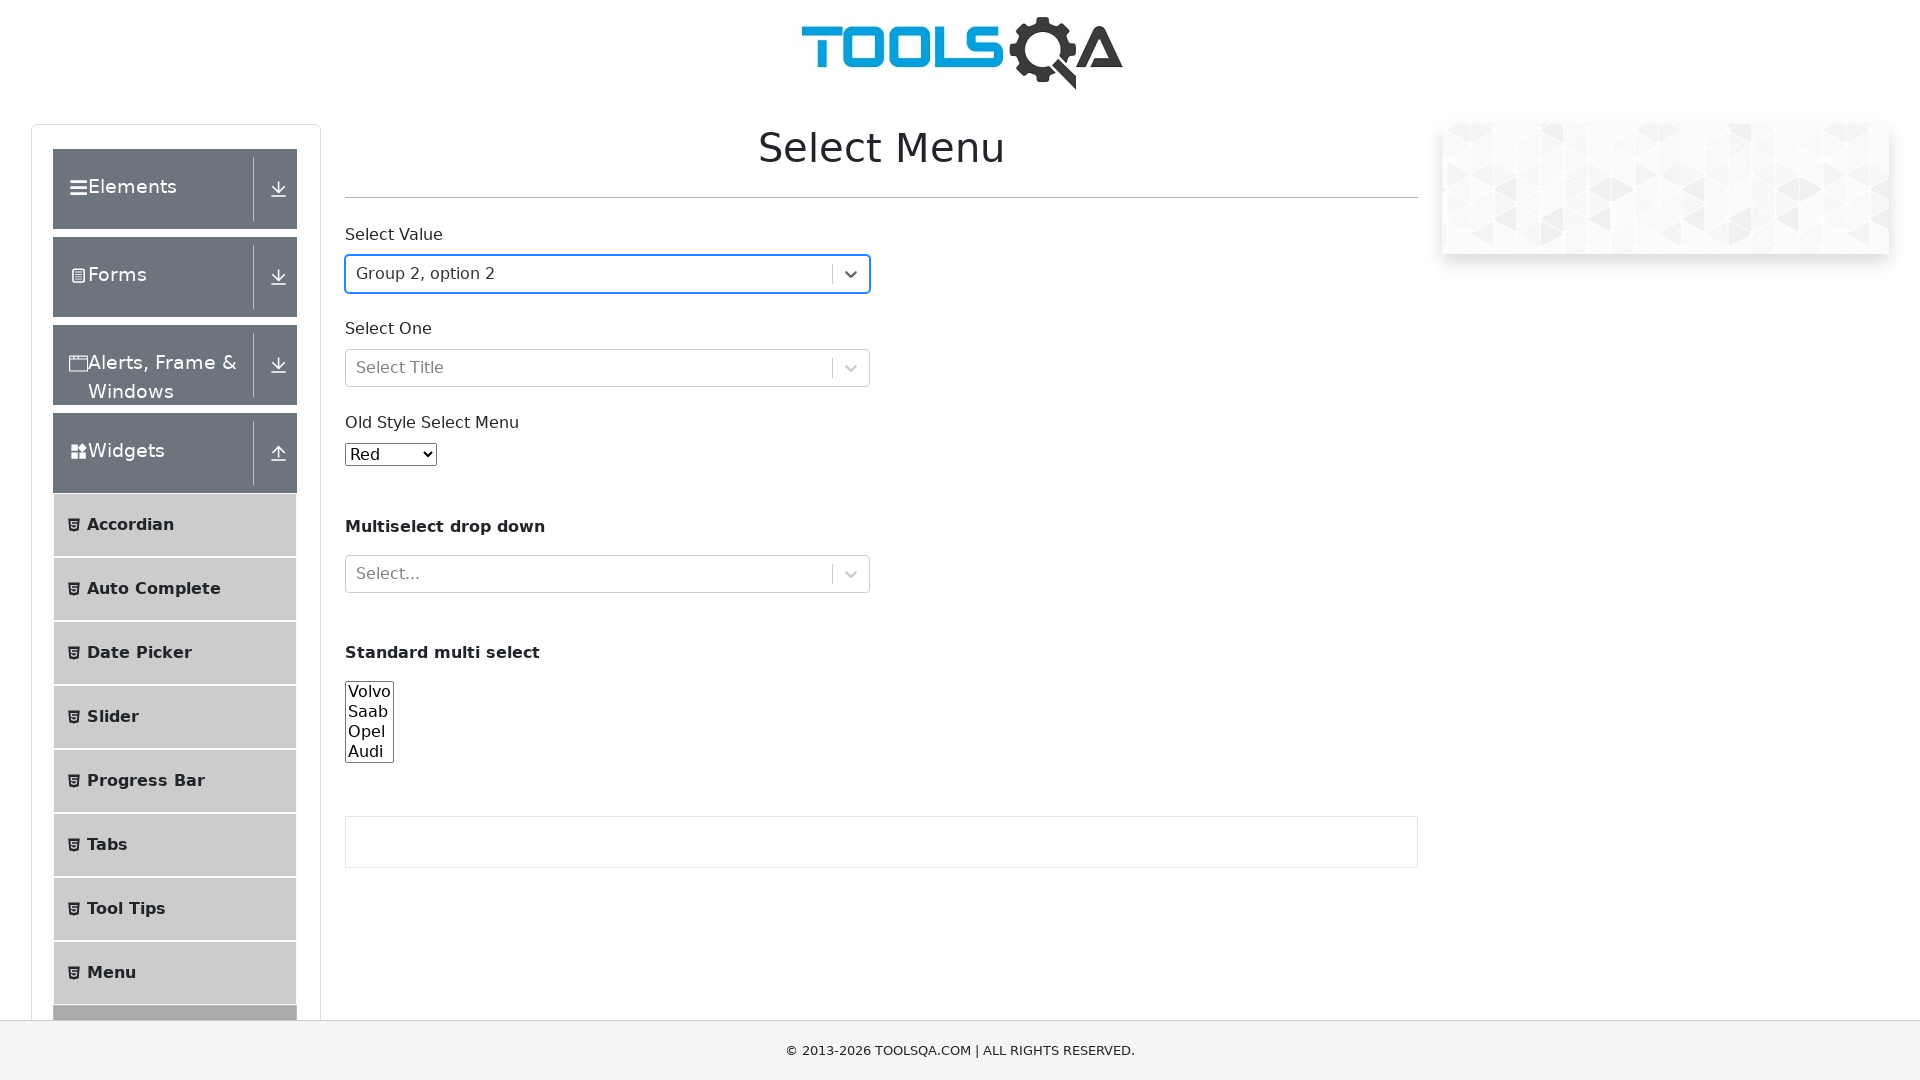

Waited 1 second for second selection to register
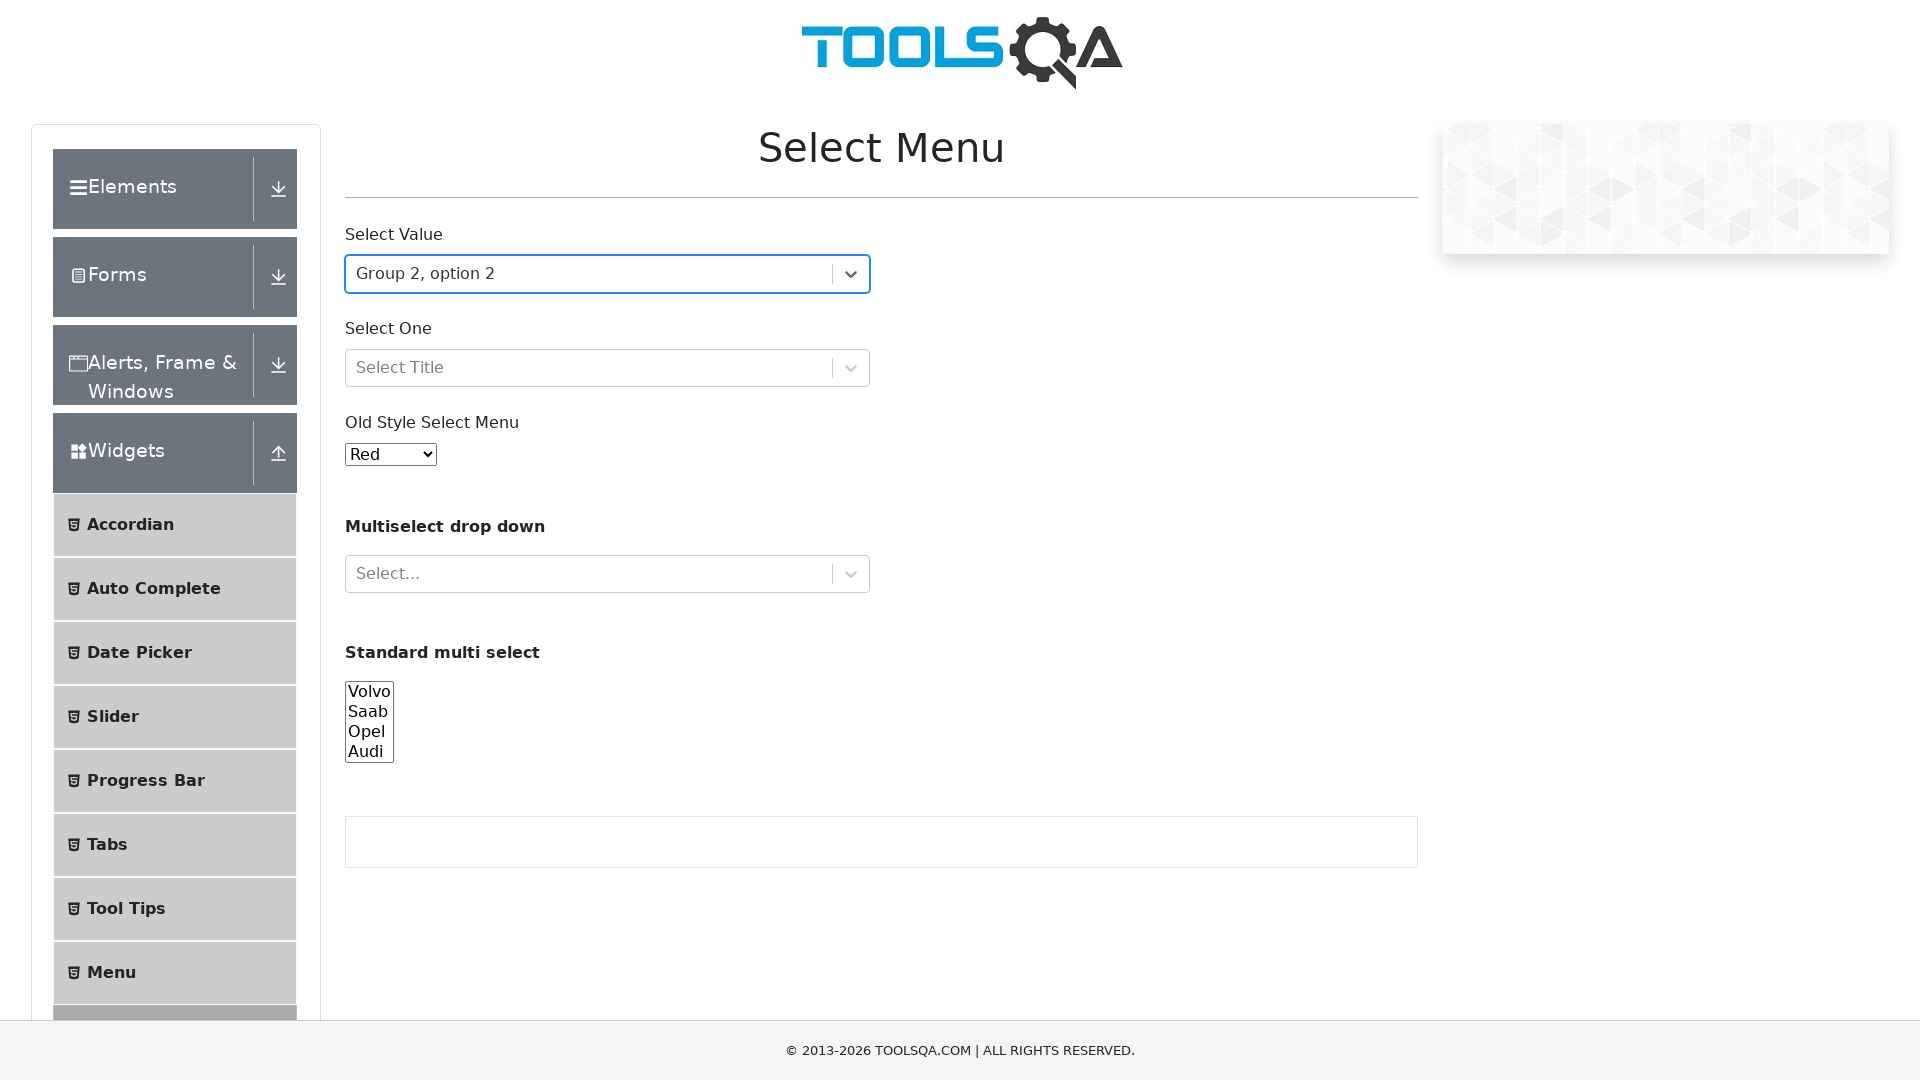

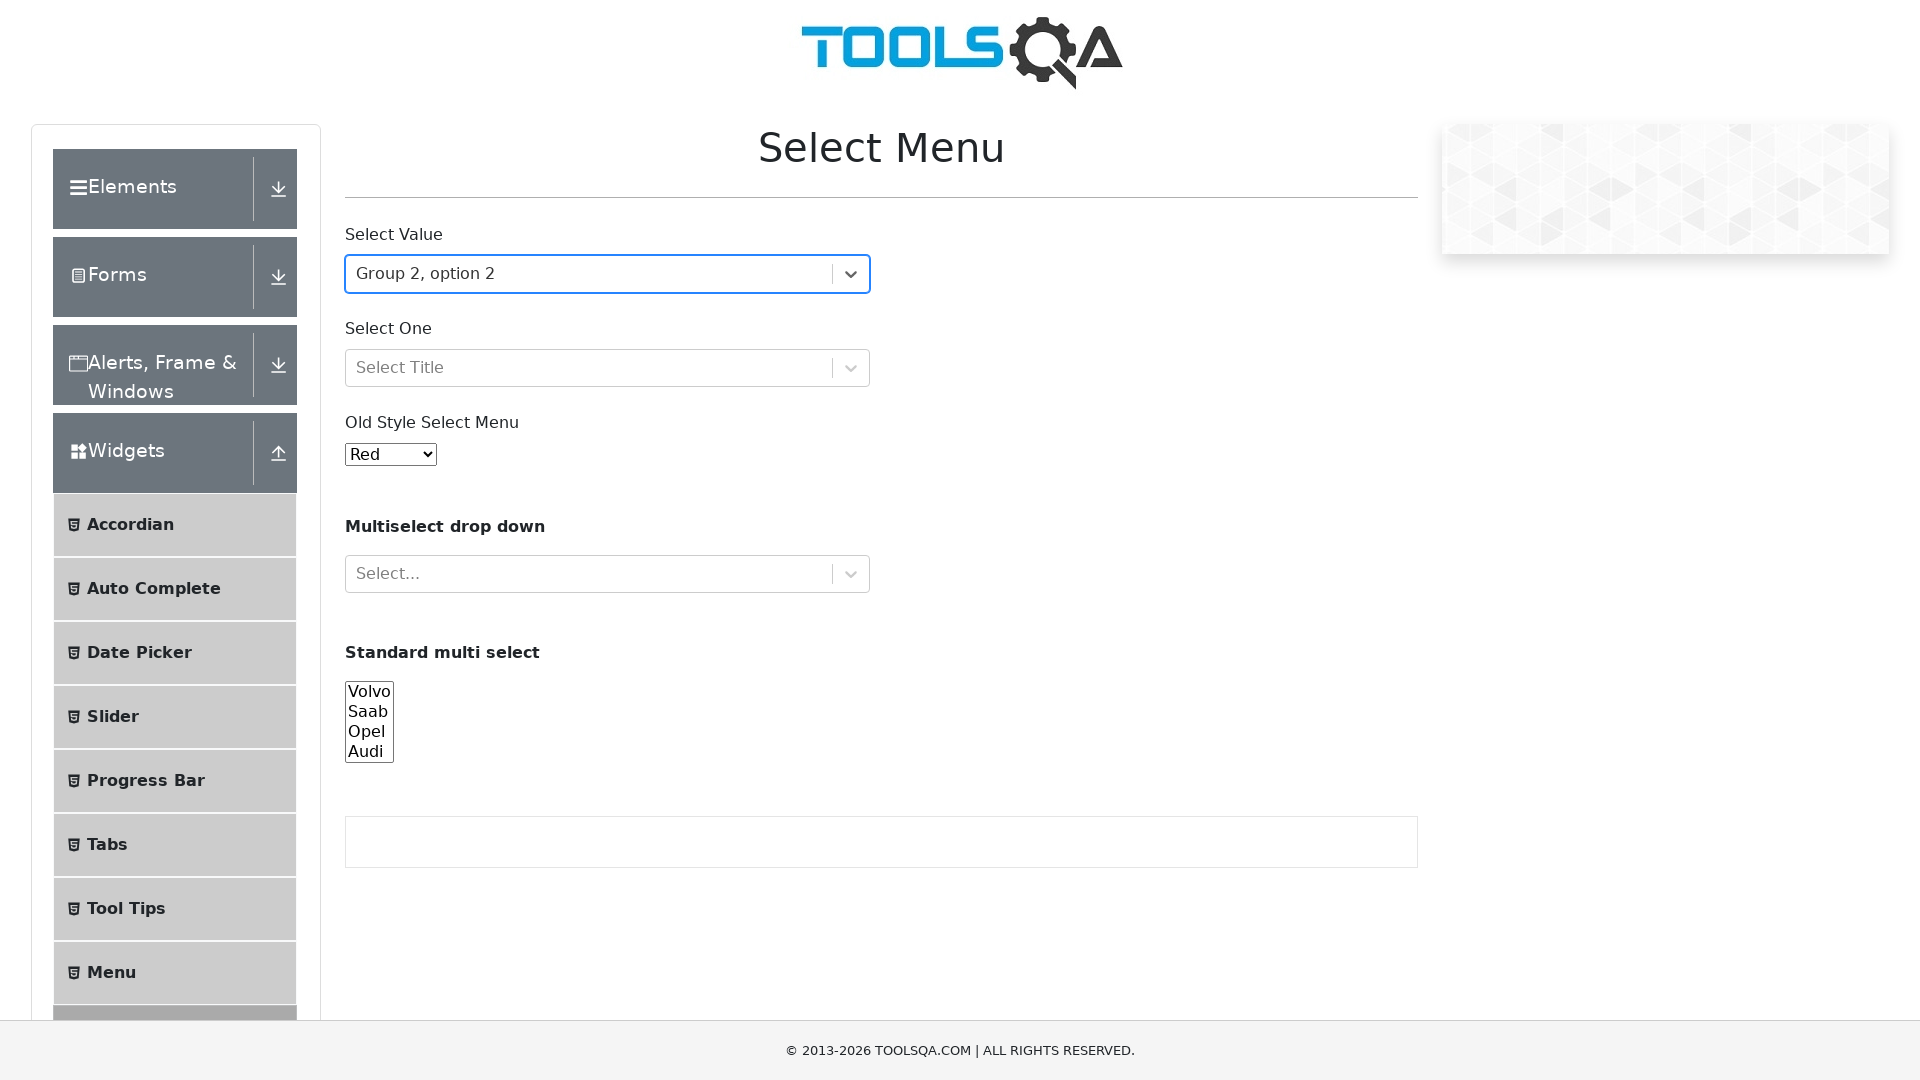